Tests alert handling functionality by clicking an alert button and accepting the JavaScript alert popup

Starting URL: https://rahulshettyacademy.com/AutomationPractice/

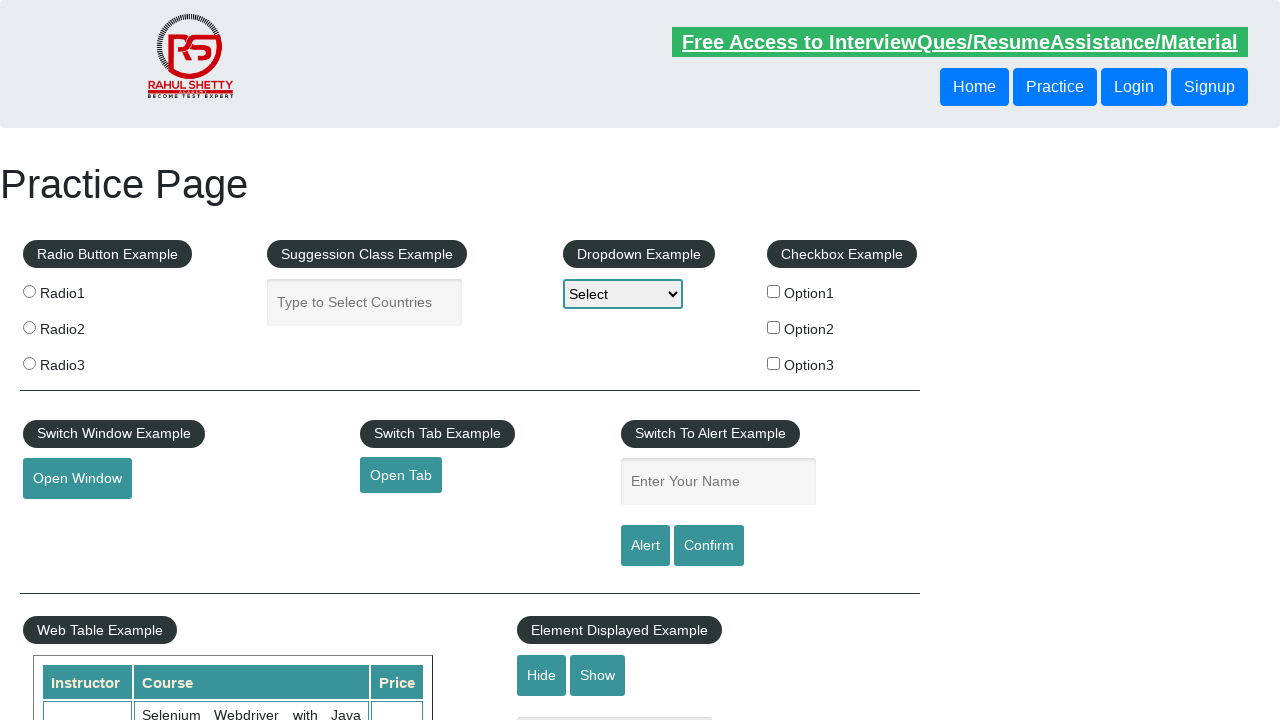

Clicked alert button to trigger JavaScript alert popup at (645, 546) on input#alertbtn
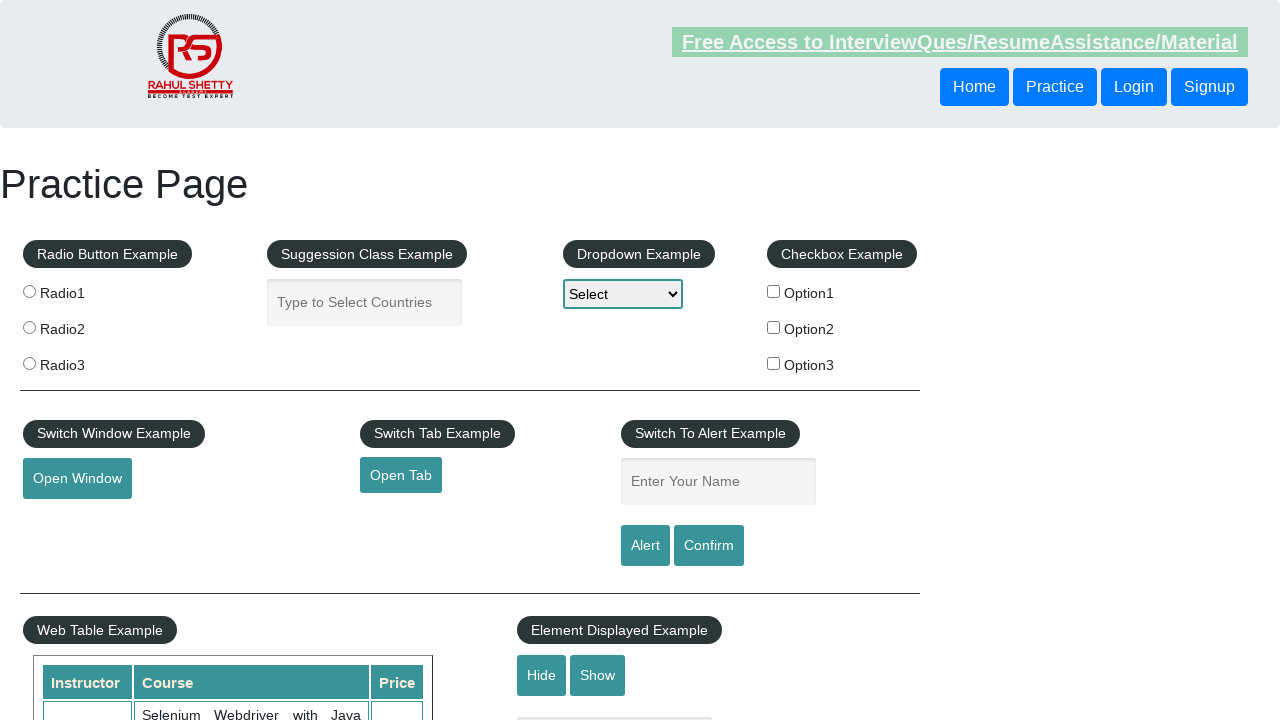

Set up dialog handler to accept alert popup
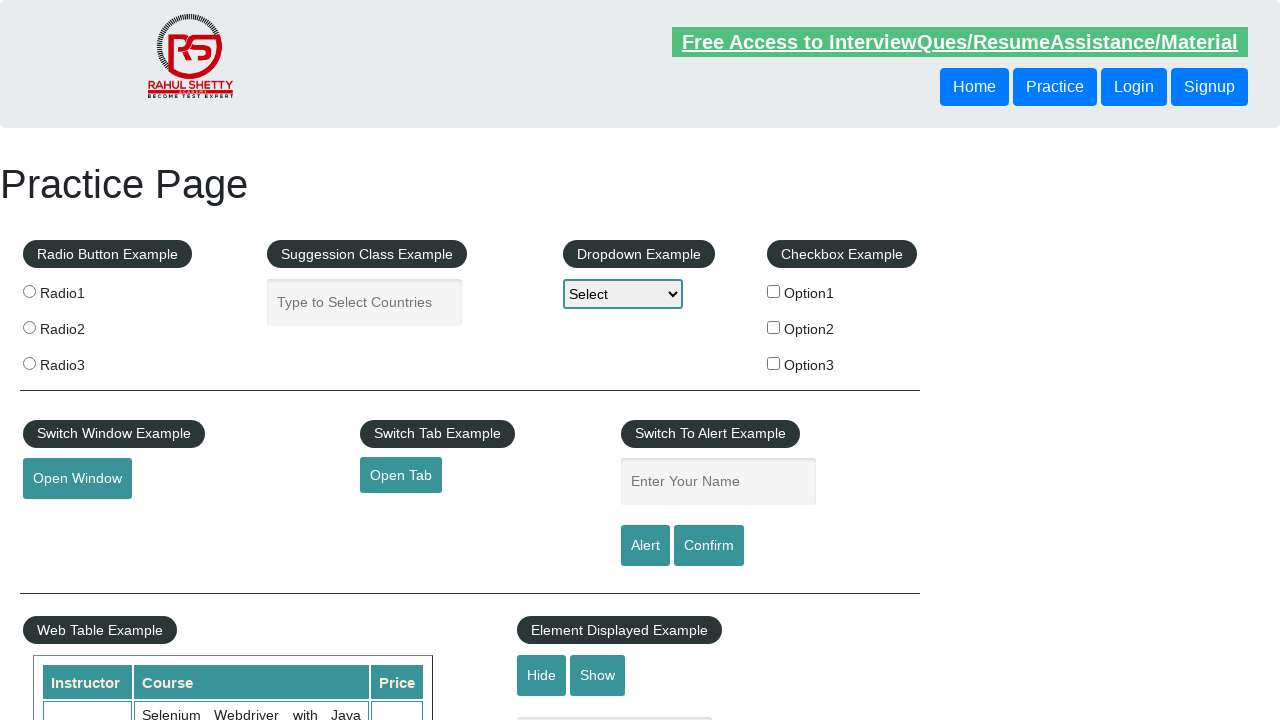

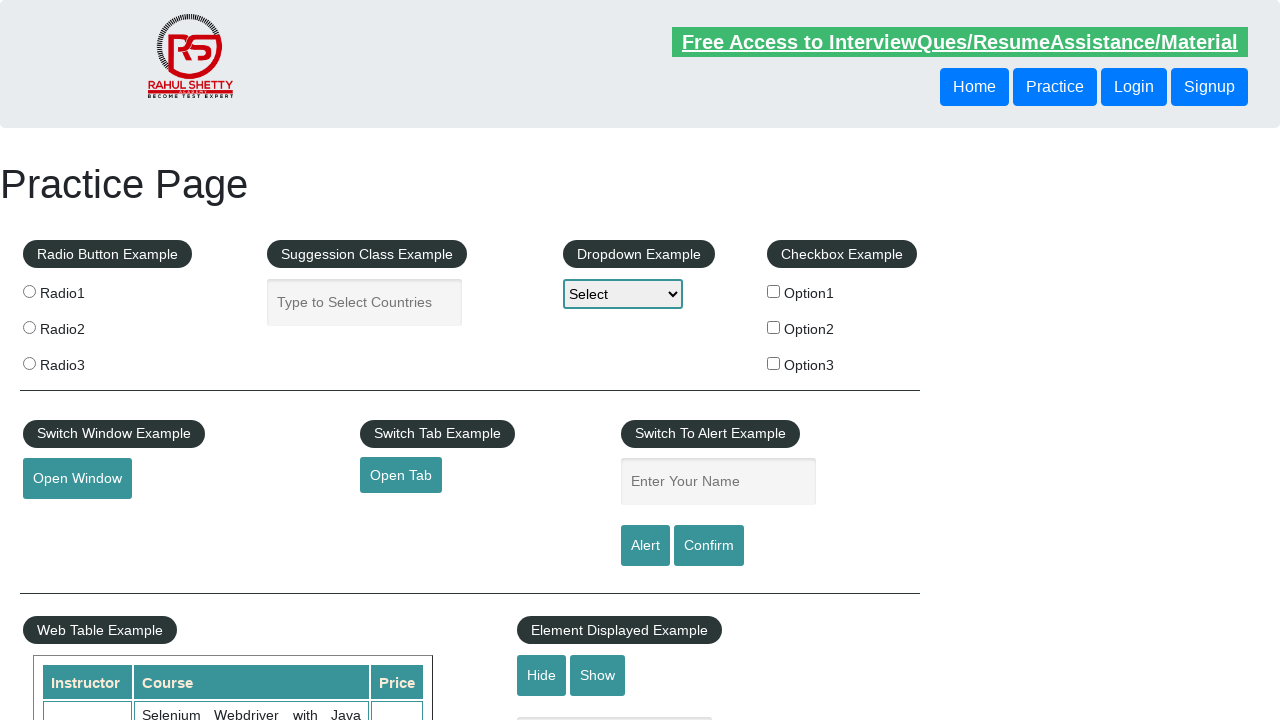